Tests JavaScript alert acceptance by clicking the first alert button, verifying the alert text, accepting it, and verifying the result message

Starting URL: http://the-internet.herokuapp.com/javascript_alerts

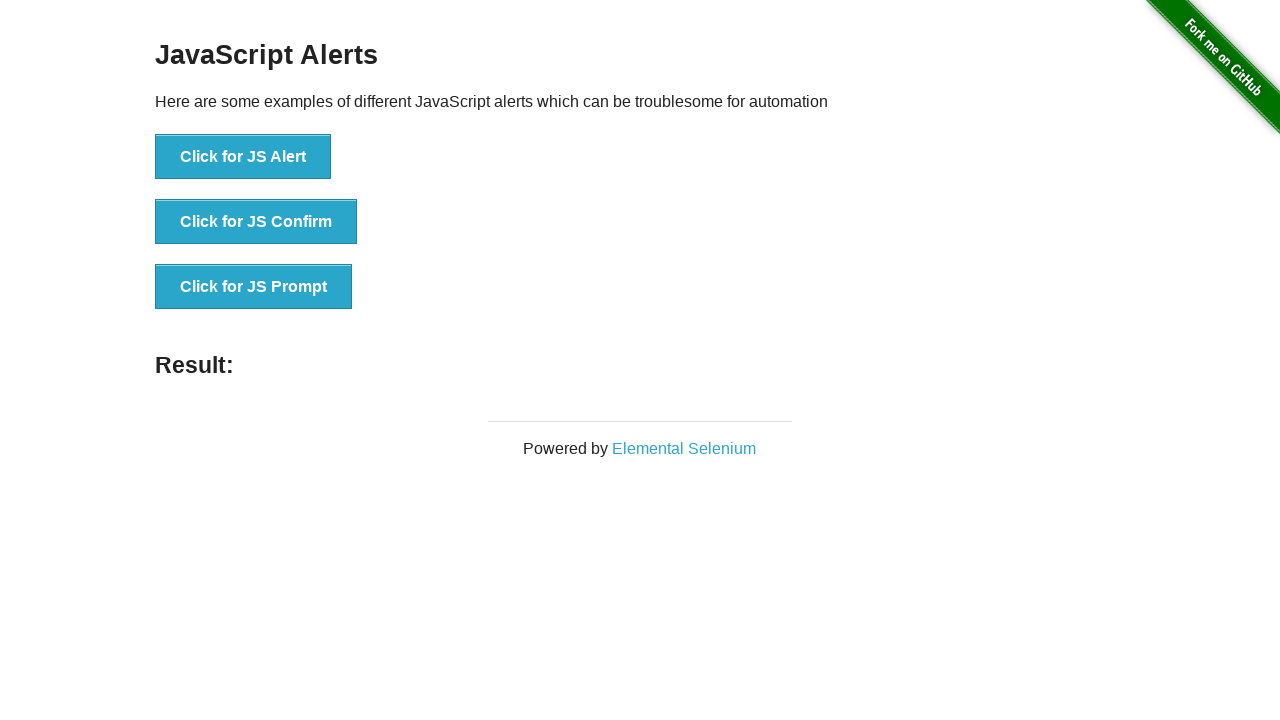

Clicked the first alert button at (243, 157) on button[onclick='jsAlert()']
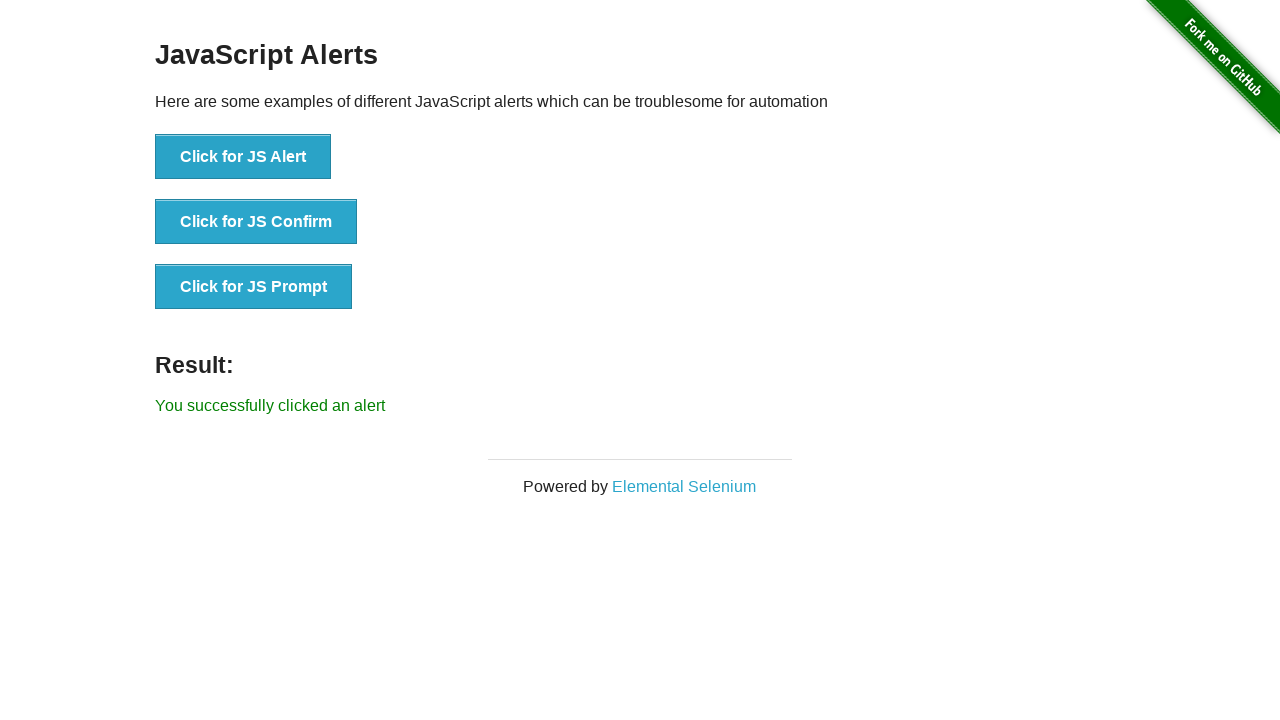

Set up dialog handler to accept alert
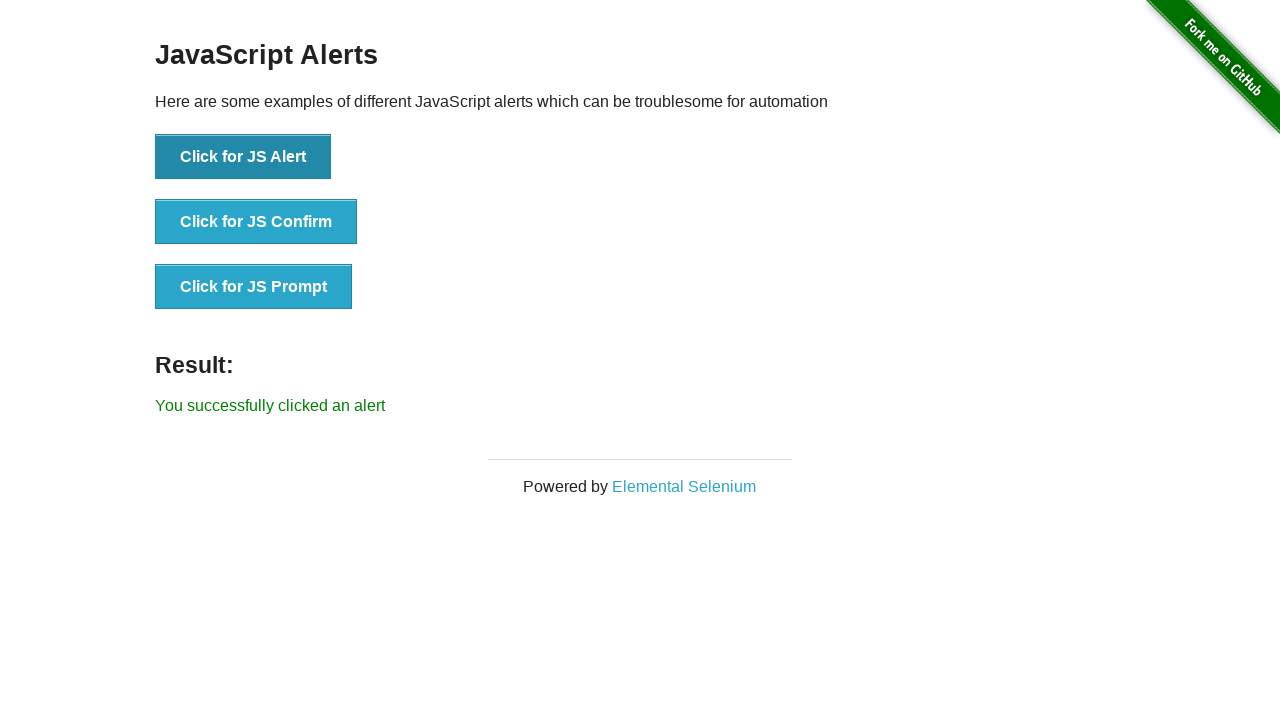

Result message element loaded after accepting alert
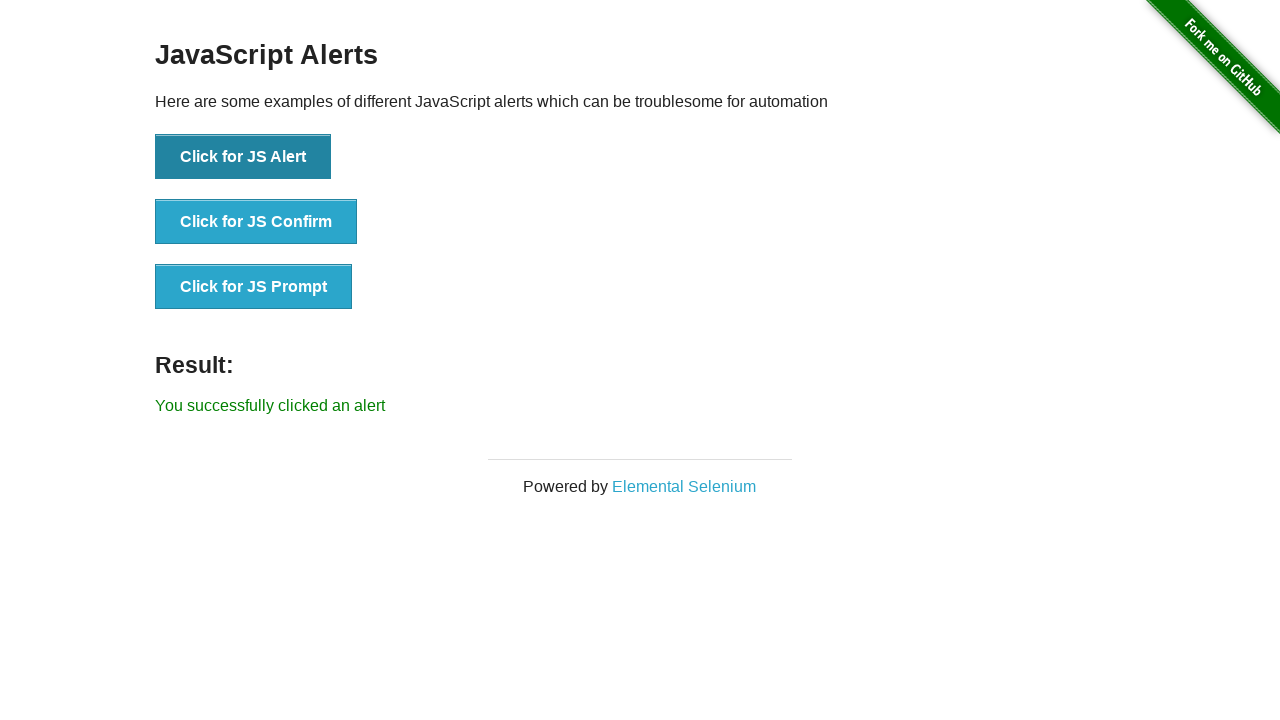

Retrieved result text from page
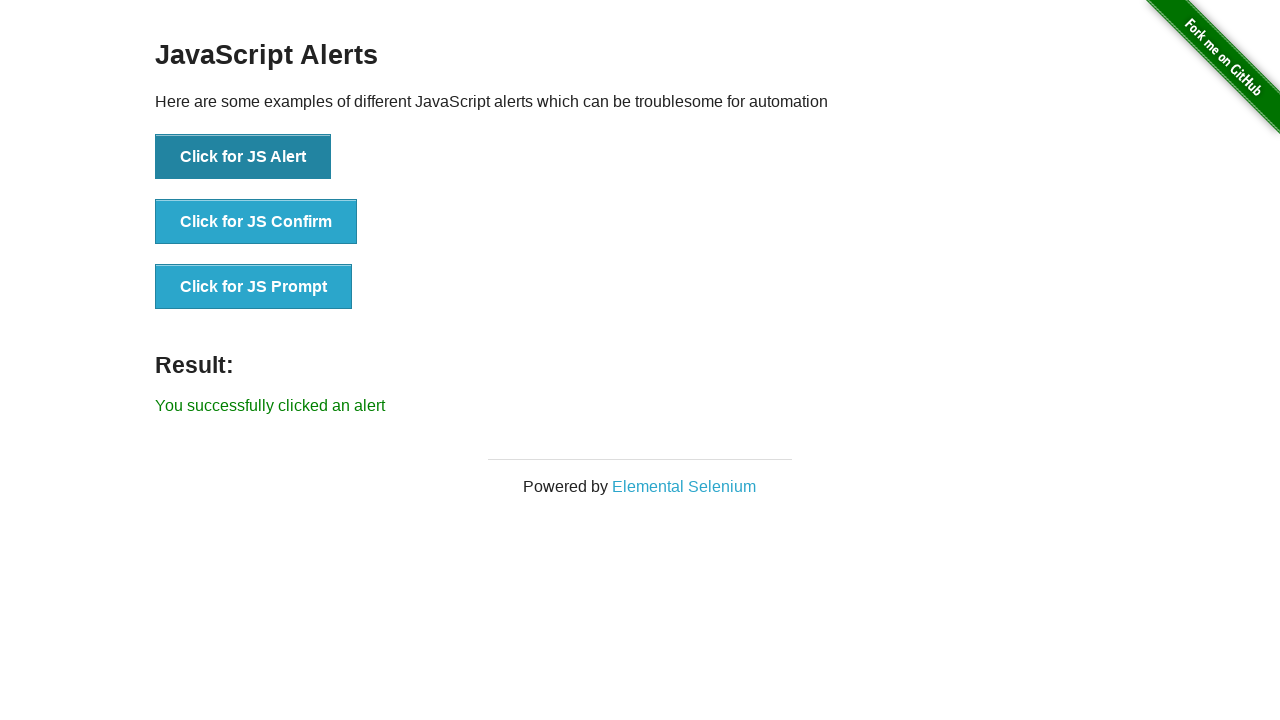

Verified result text matches expected message 'You successfully clicked an alert'
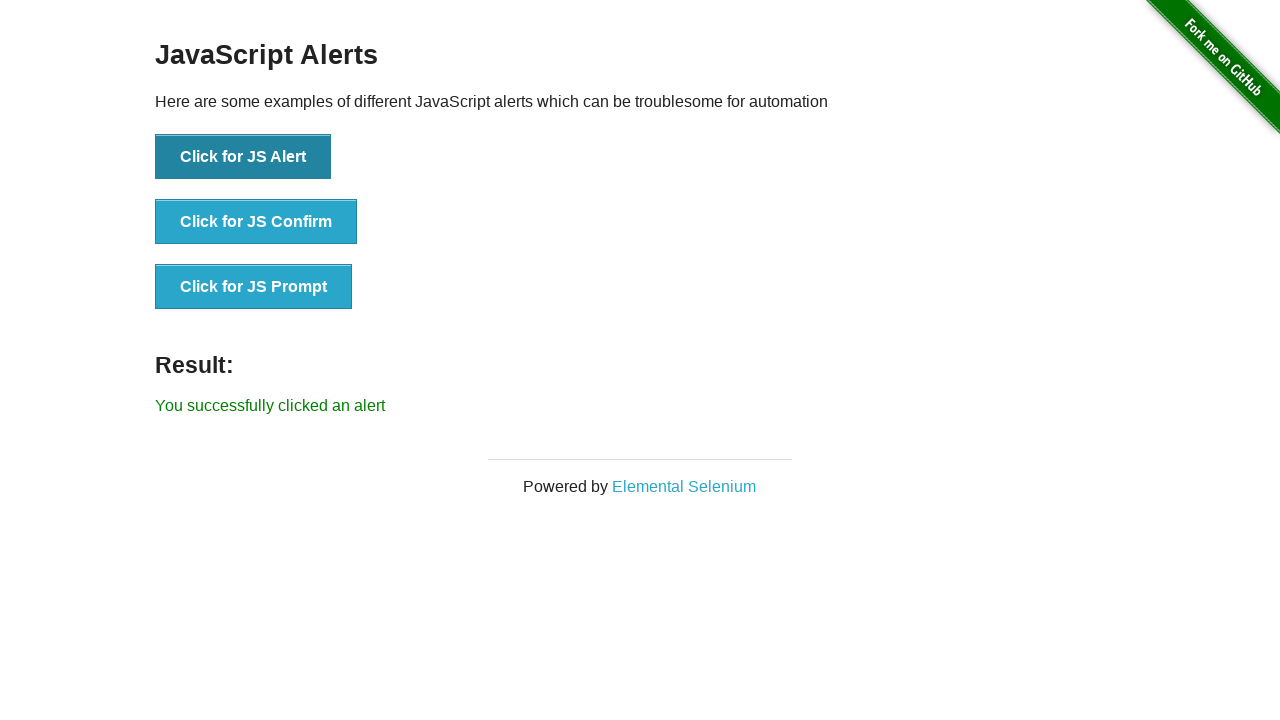

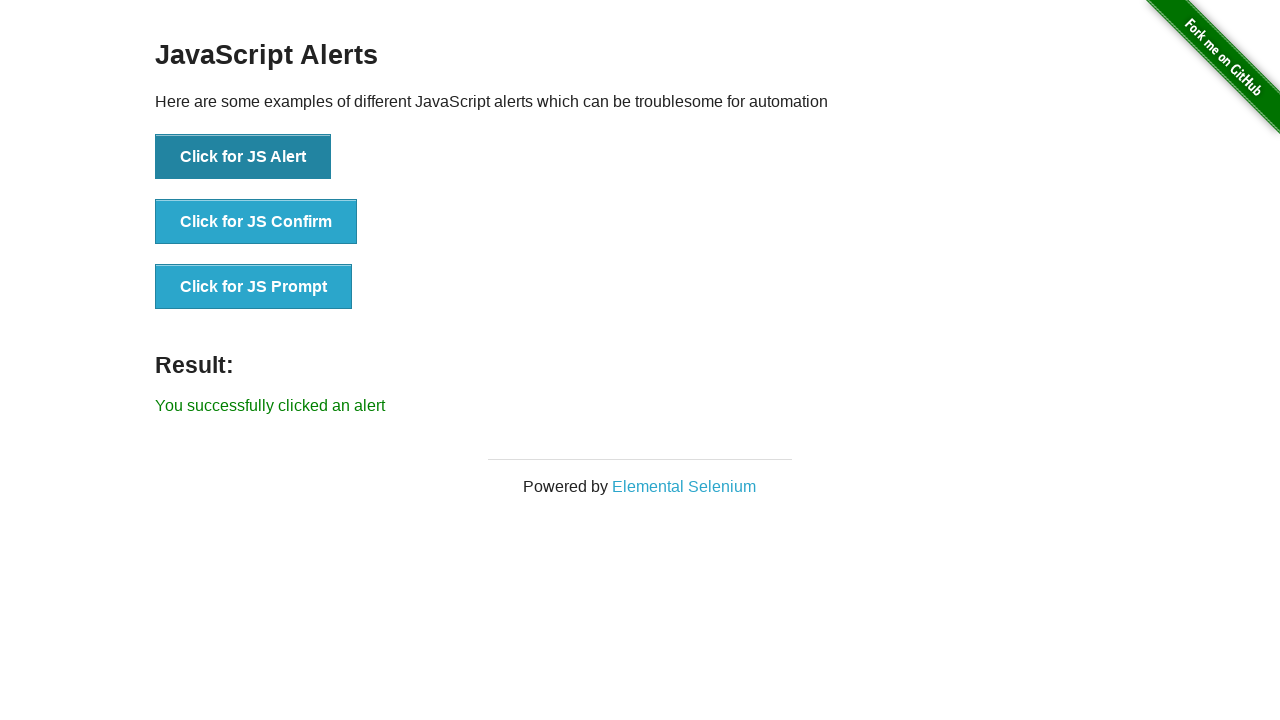